Tests element visibility by clicking a header to reveal a hidden text element

Starting URL: https://www.qa-practice.com/elements/input/simple

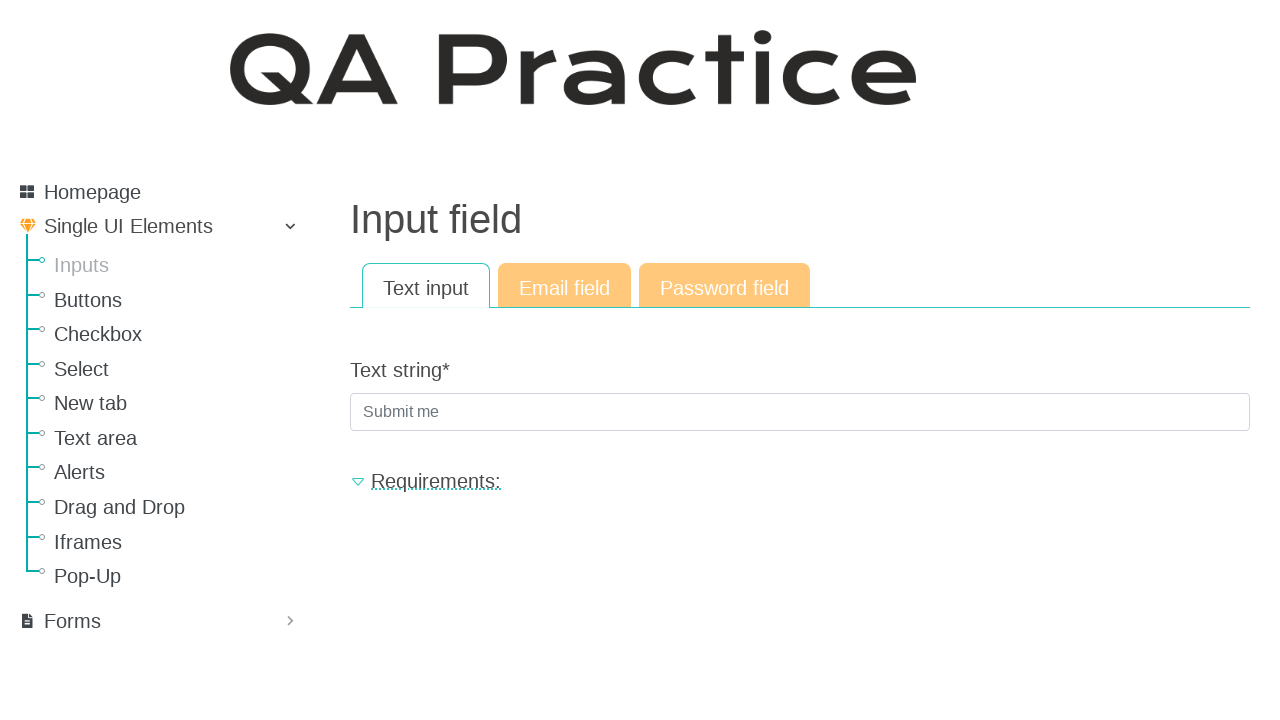

Verified that hidden text element is not visible initially
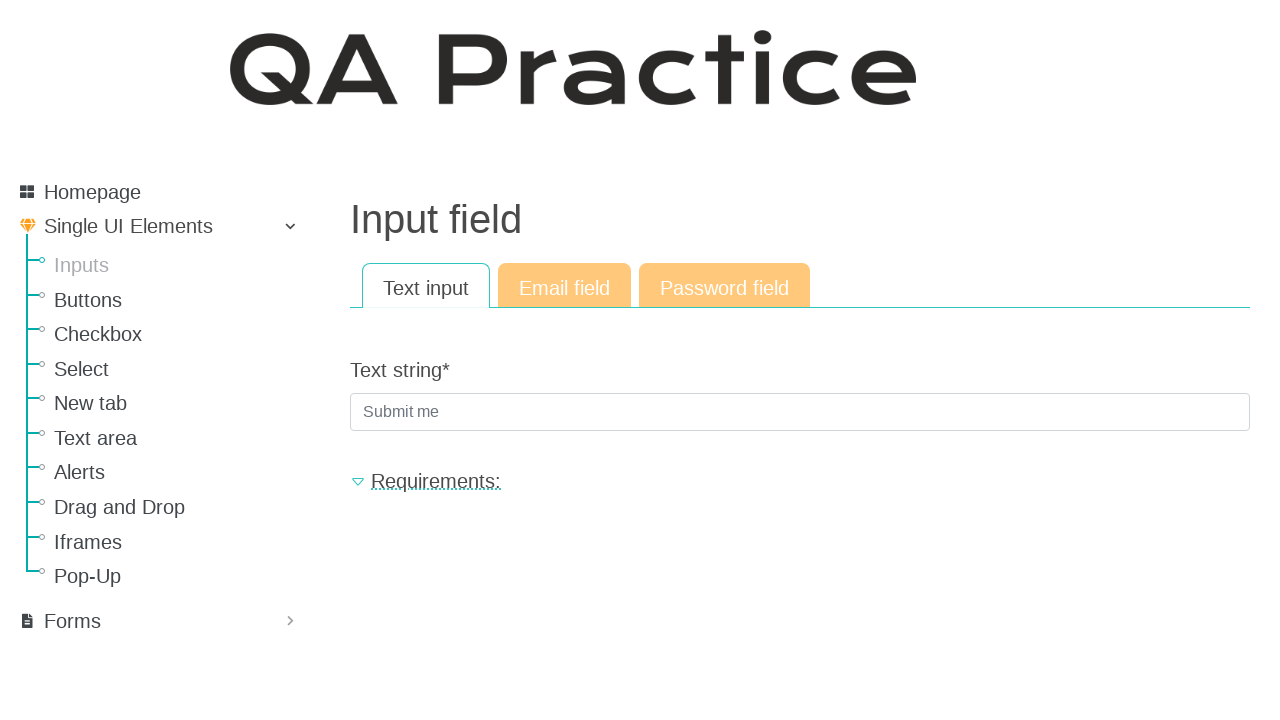

Clicked header element to reveal hidden text at (800, 481) on #req_header
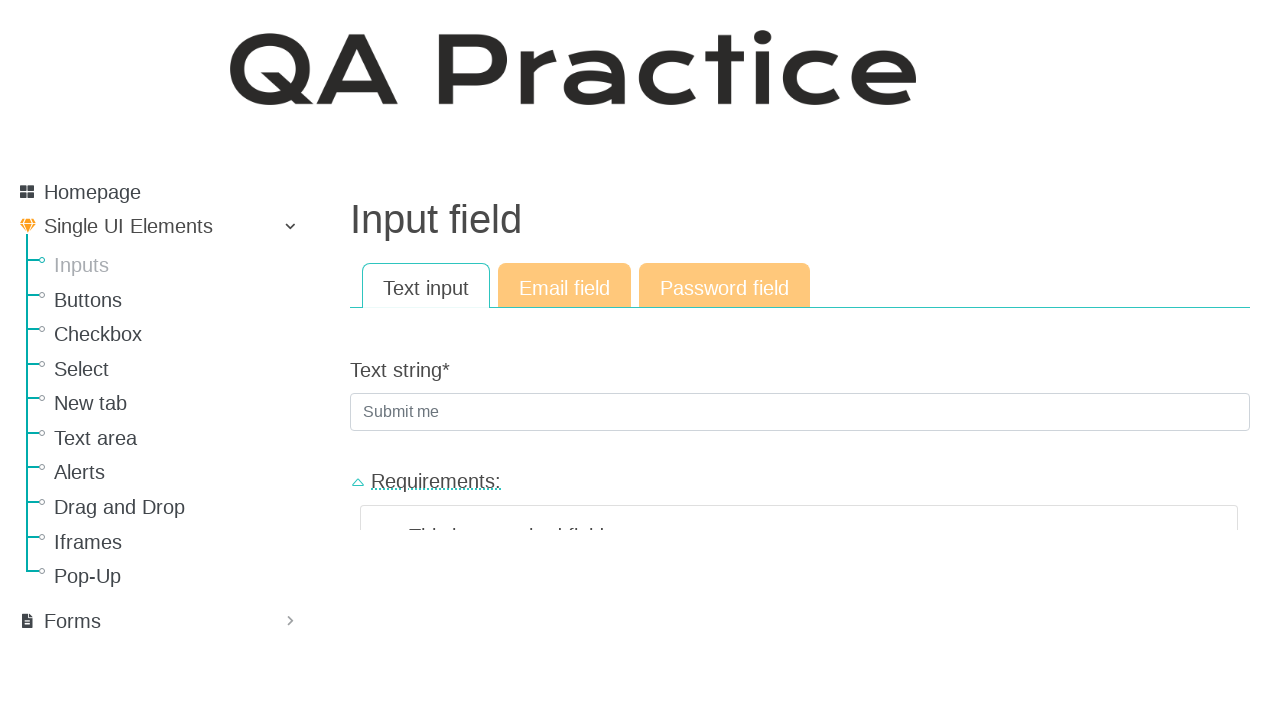

Verified that hidden text element is now visible after clicking header
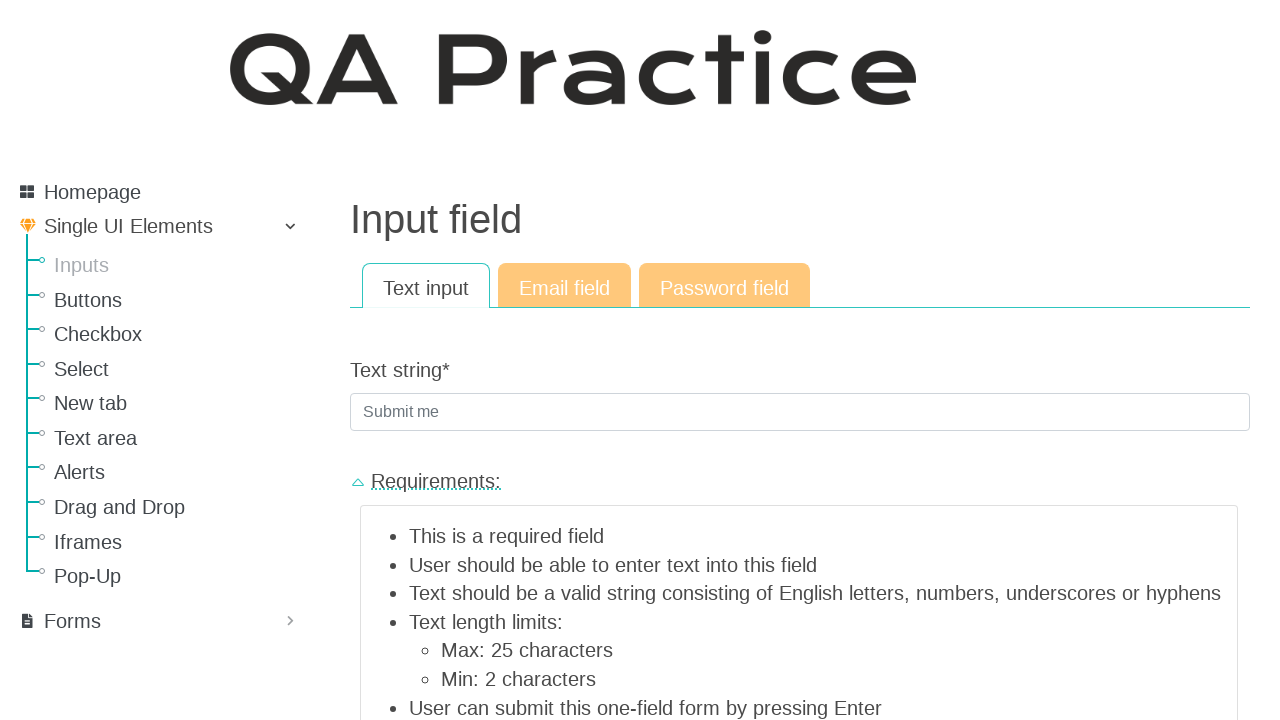

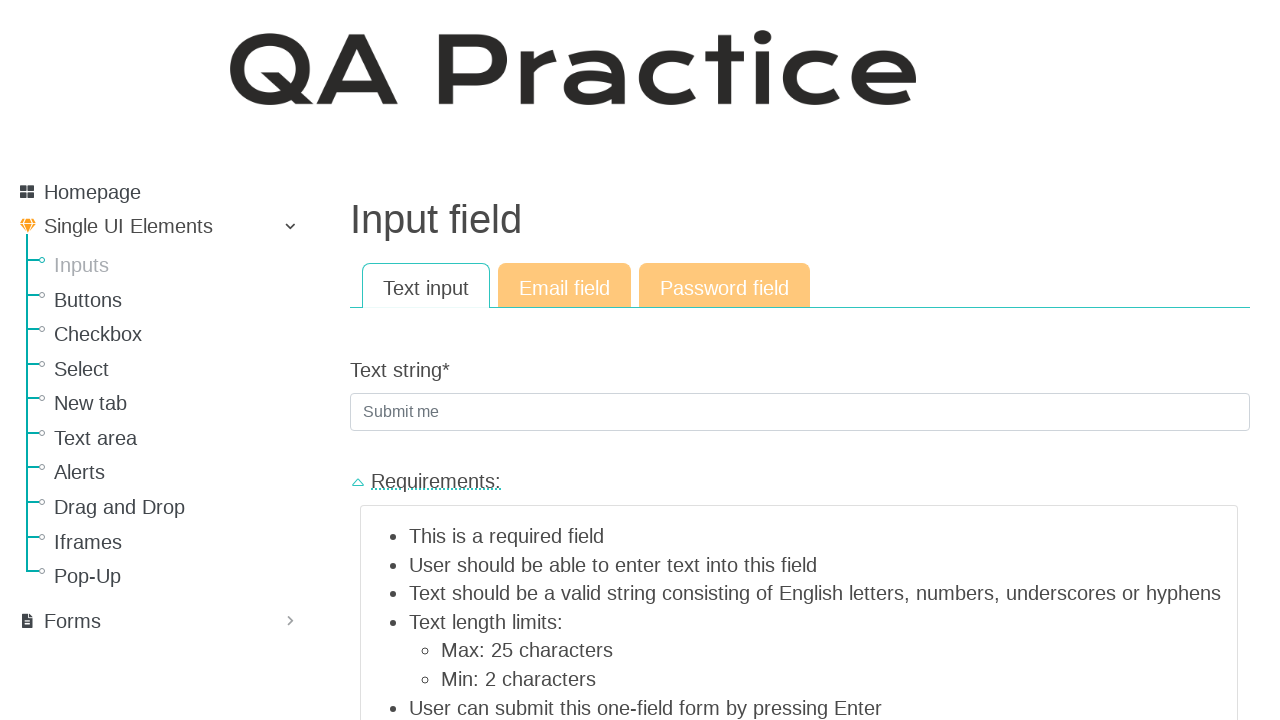